Tests that new todo items are appended to the bottom of the list and count is displayed correctly

Starting URL: https://demo.playwright.dev/todomvc

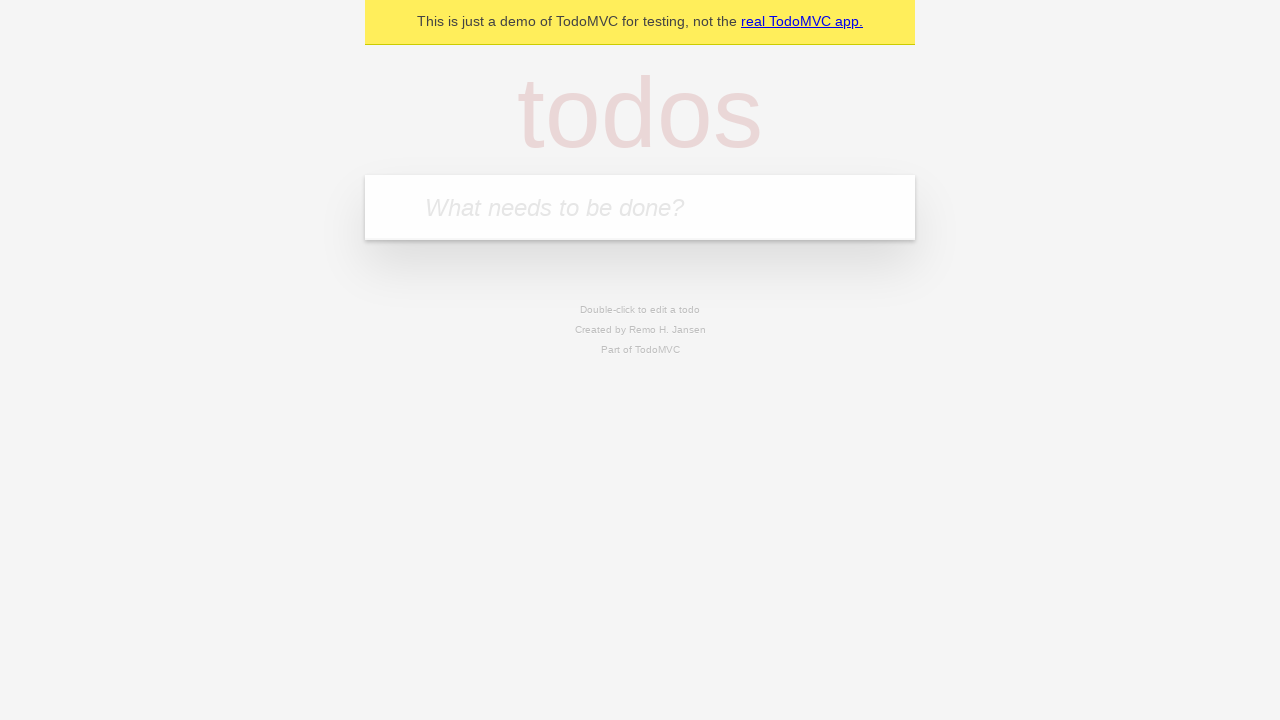

Filled todo input with 'buy some cheese' on internal:attr=[placeholder="What needs to be done?"i]
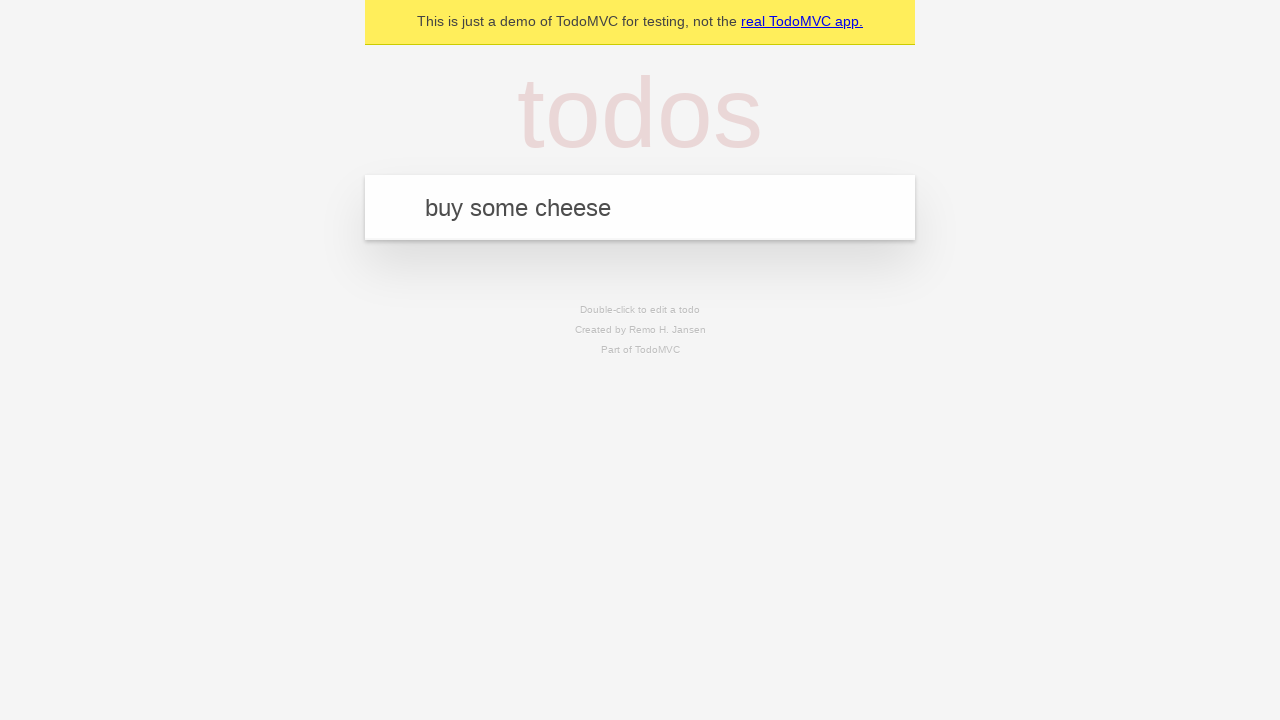

Pressed Enter to add first todo item on internal:attr=[placeholder="What needs to be done?"i]
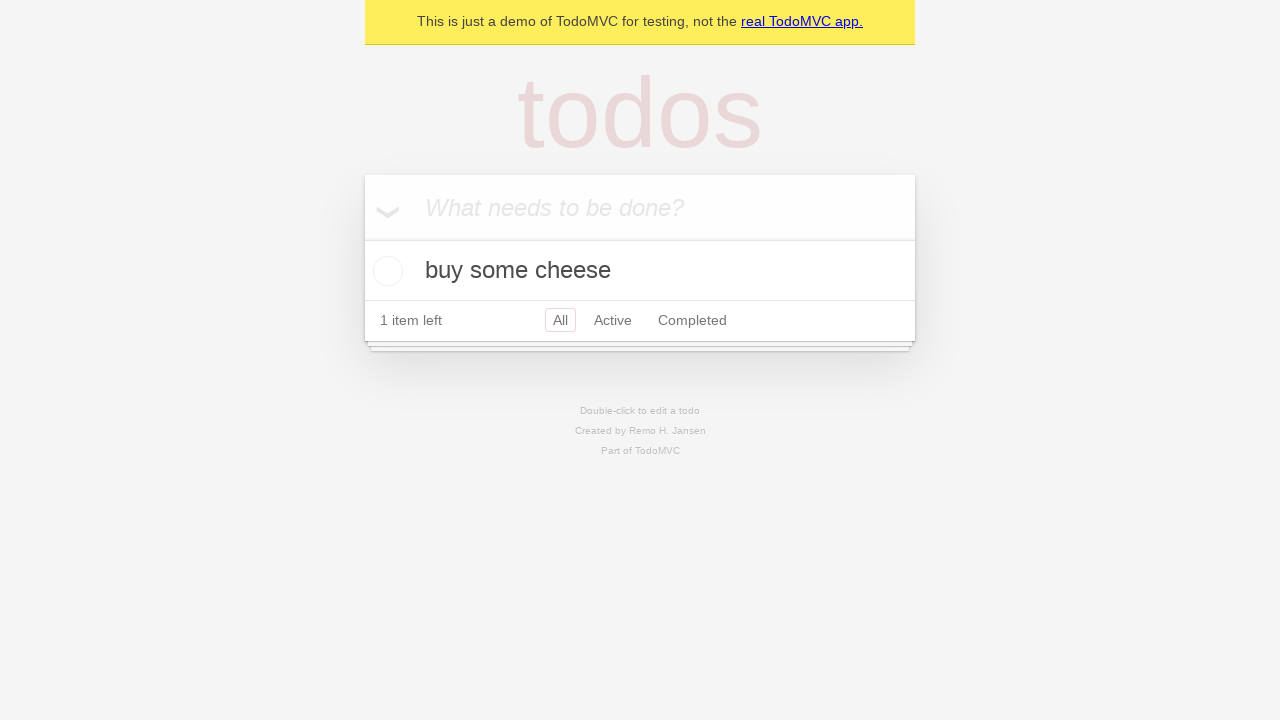

Filled todo input with 'feed the cat' on internal:attr=[placeholder="What needs to be done?"i]
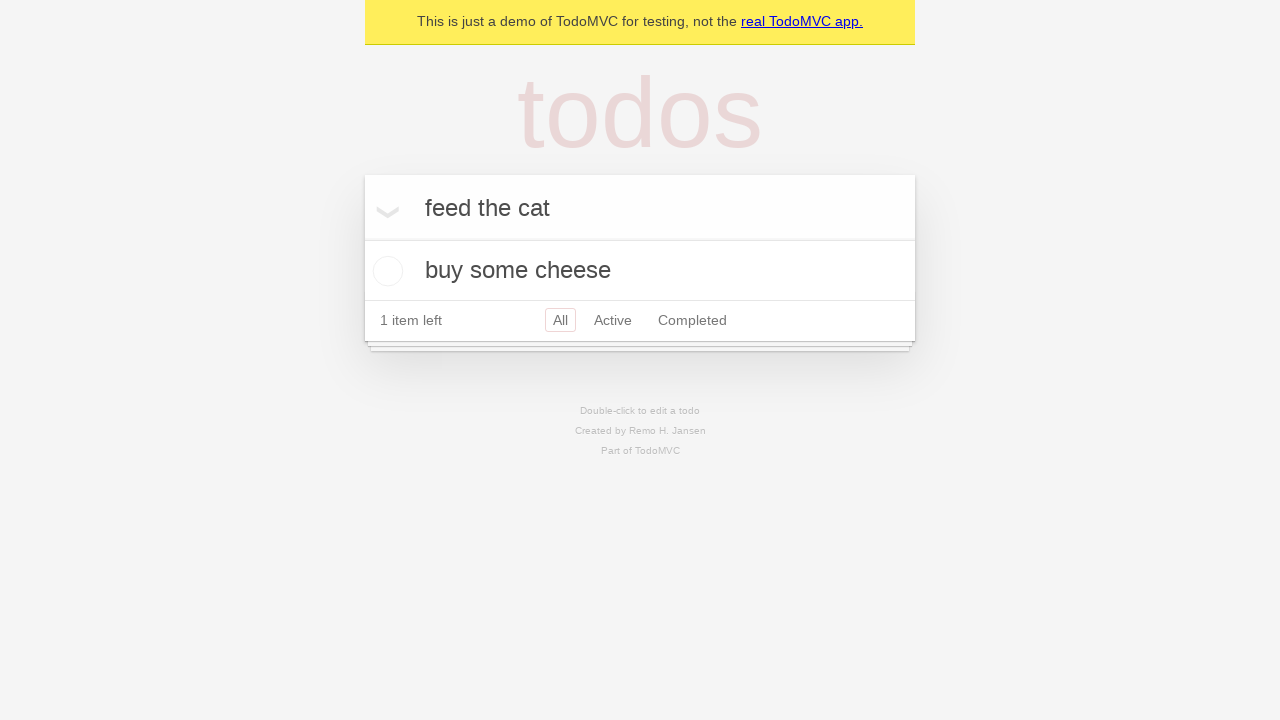

Pressed Enter to add second todo item on internal:attr=[placeholder="What needs to be done?"i]
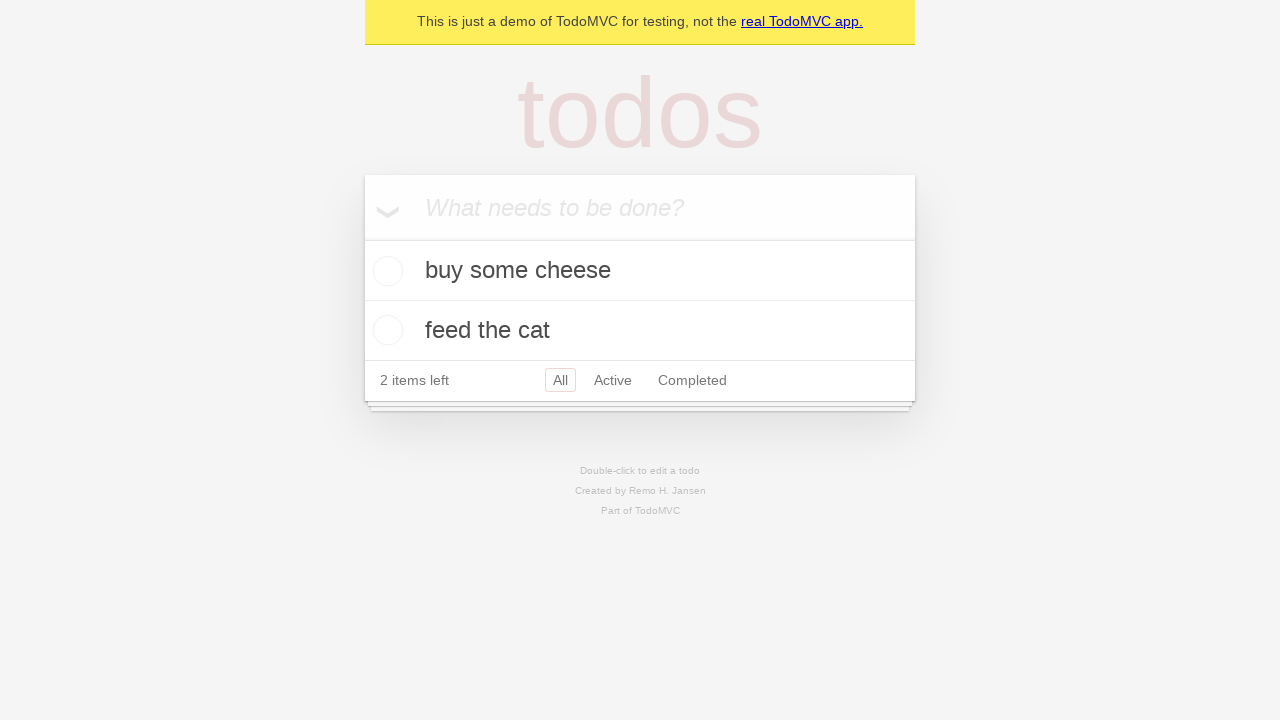

Filled todo input with 'book a doctors appointment' on internal:attr=[placeholder="What needs to be done?"i]
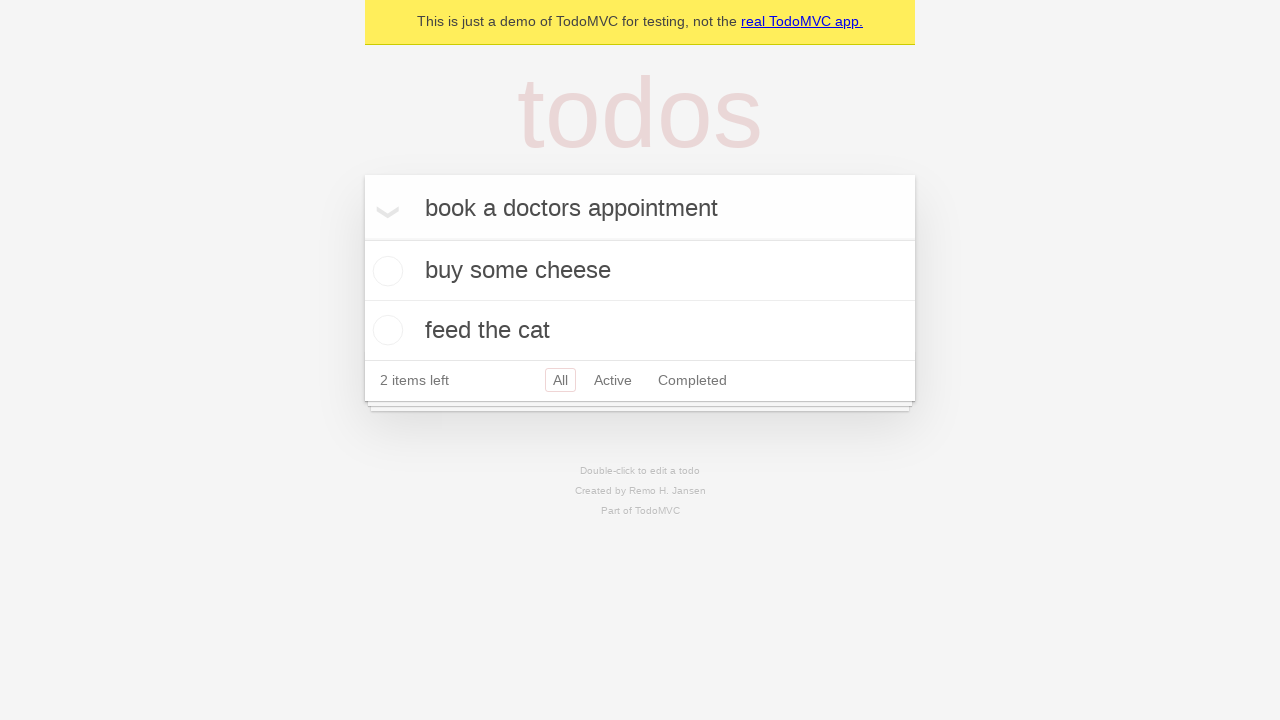

Pressed Enter to add third todo item on internal:attr=[placeholder="What needs to be done?"i]
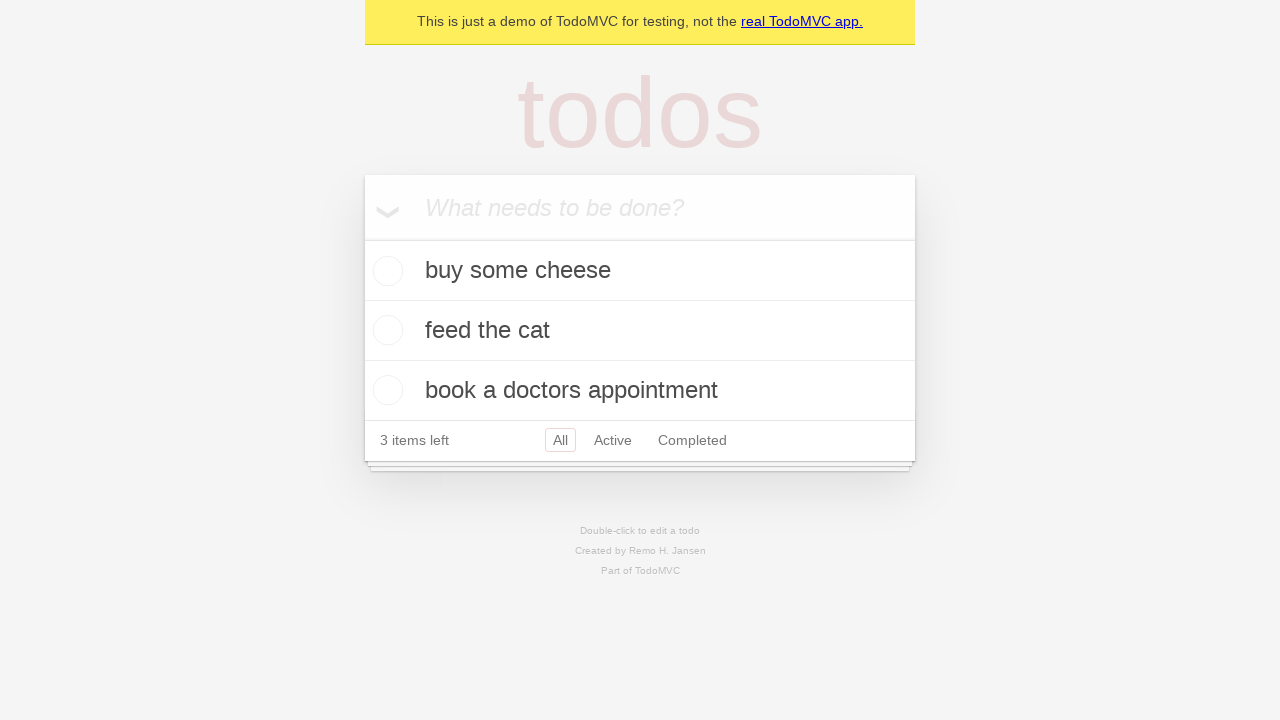

Verified that all 3 todo items were added and count displays '3 items left'
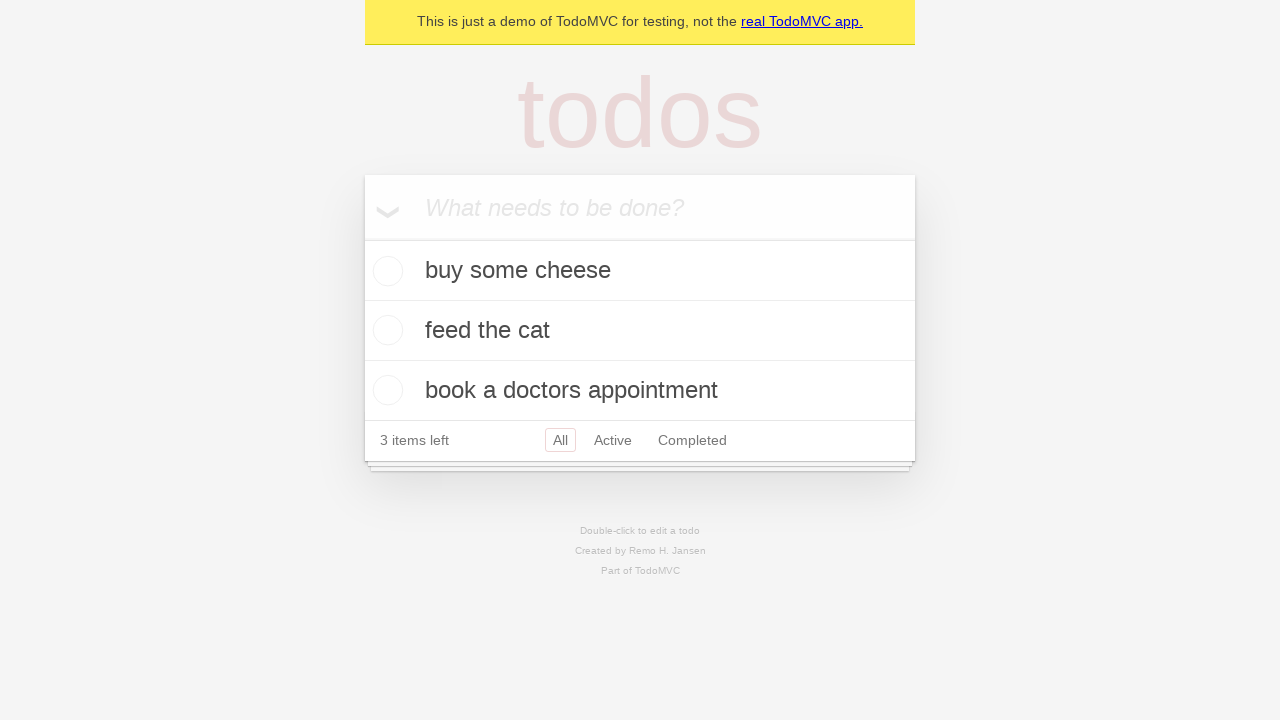

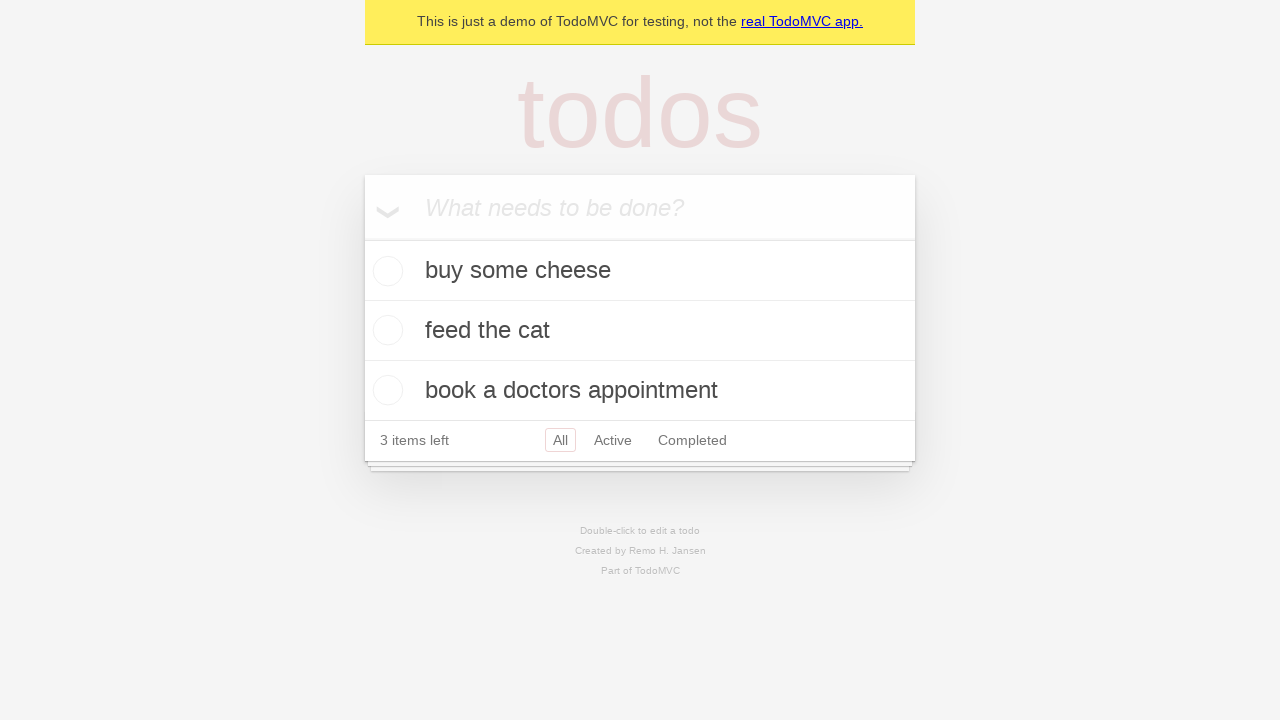